Tests a math challenge page by reading a value, calculating a mathematical function (logarithm of absolute value of 12 times sine), entering the answer, checking a checkbox, selecting a radio button, and submitting the form.

Starting URL: https://suninjuly.github.io/math.html

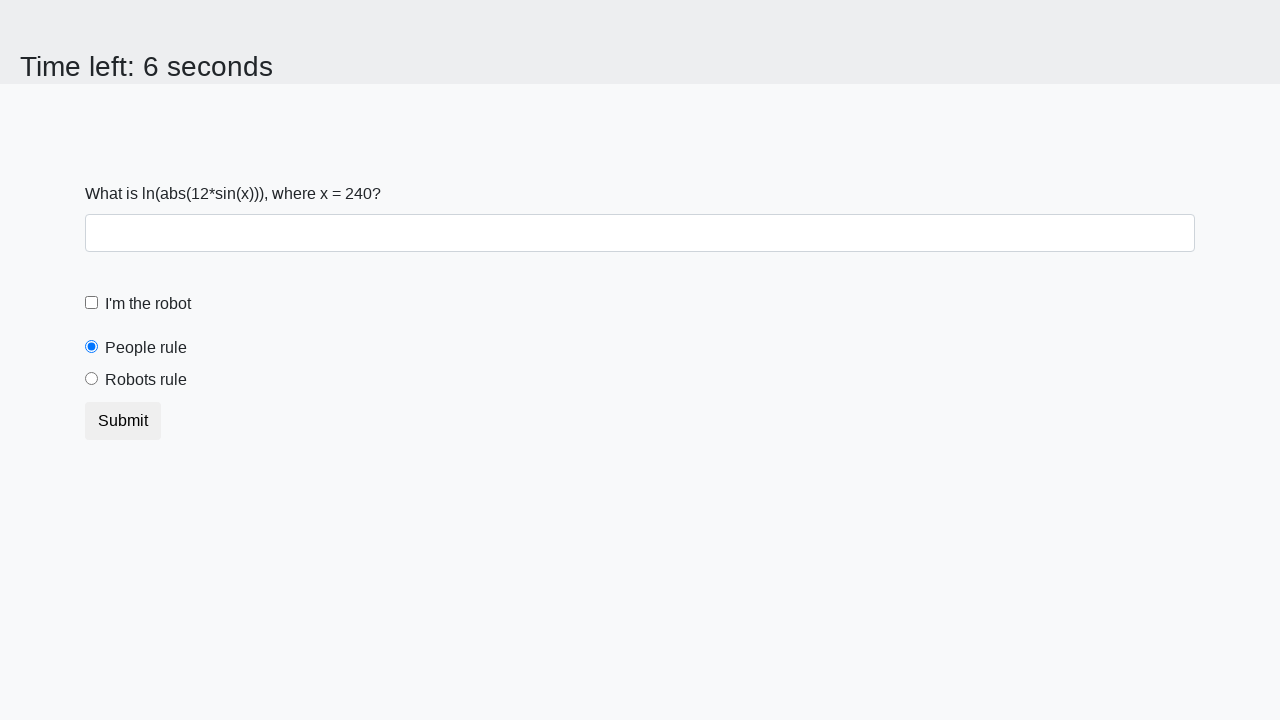

Read x value from the page
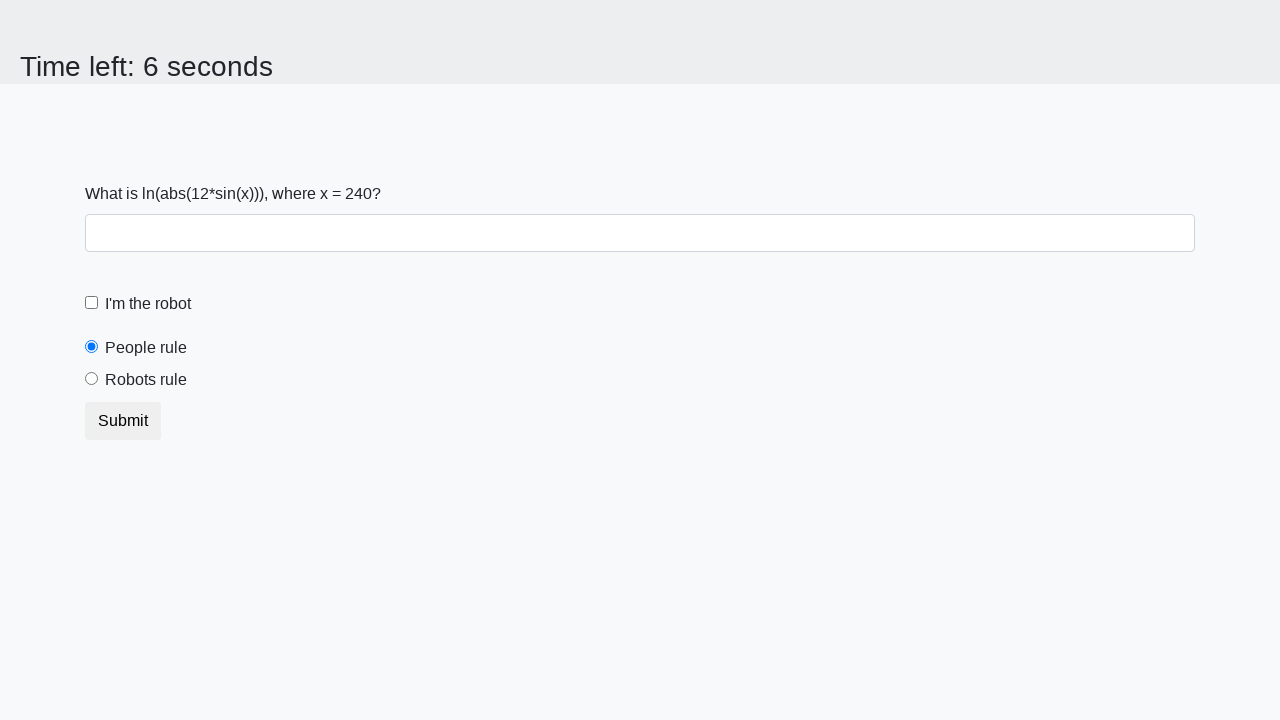

Calculated logarithm of absolute value of 12 times sine: 2.4288072507926586
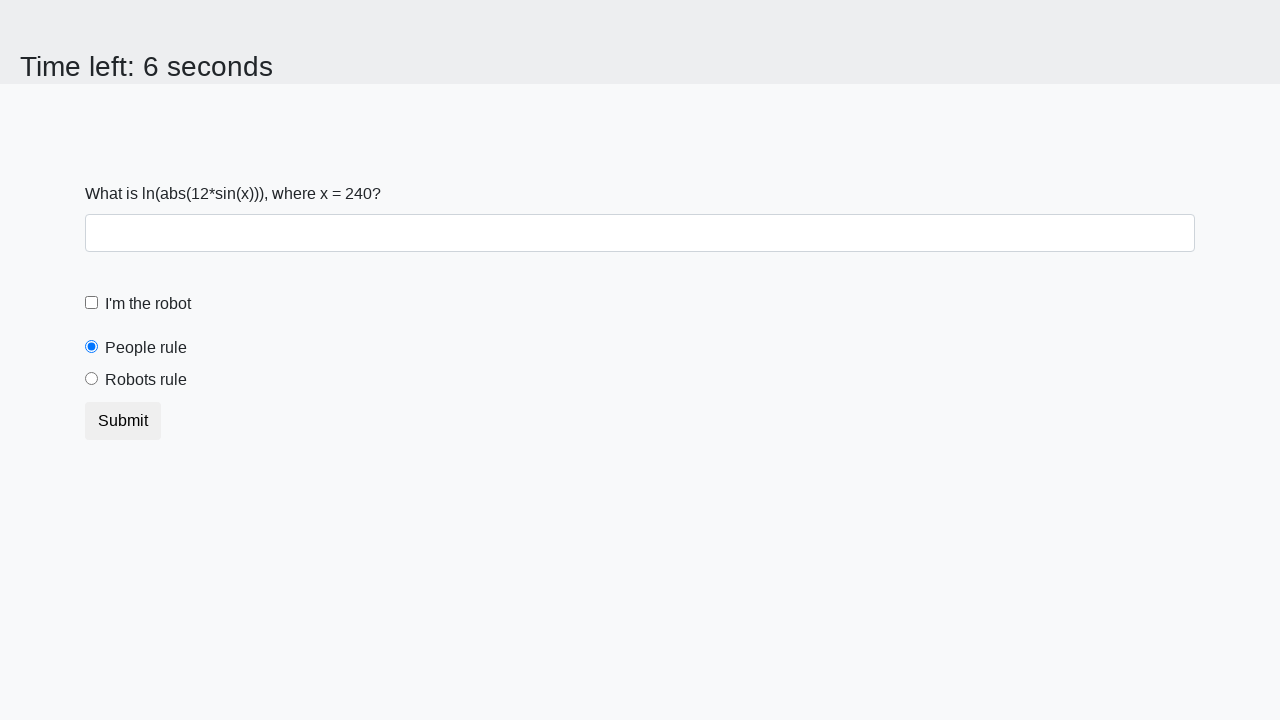

Entered calculated answer into answer field on #answer
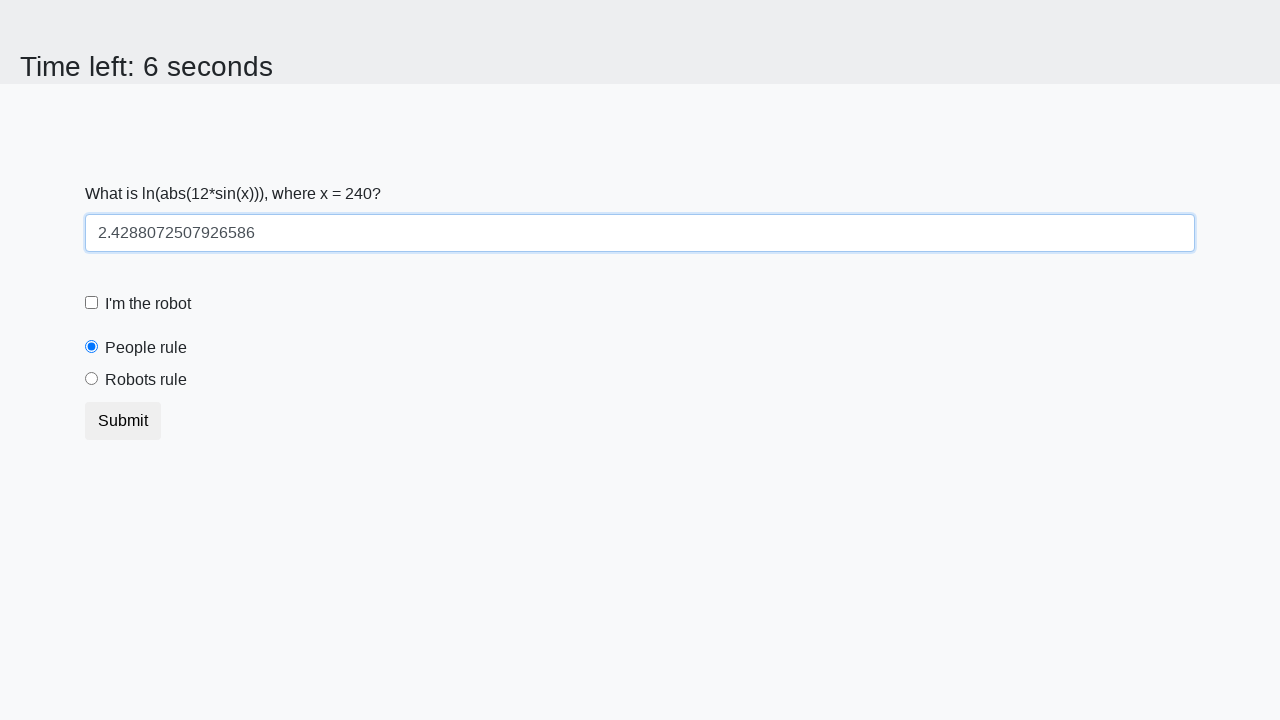

Checked the 'I'm the robot' checkbox at (92, 303) on #robotCheckbox
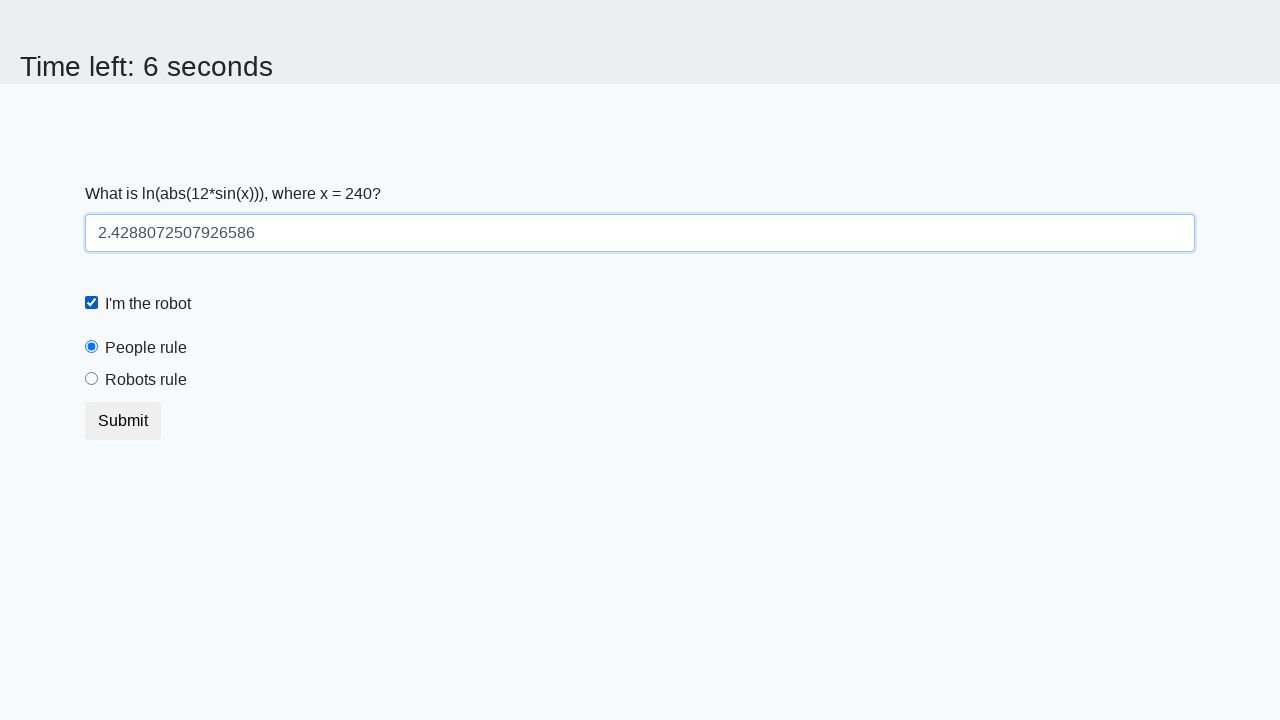

Selected 'Robots rule!' radio button at (92, 379) on #robotsRule
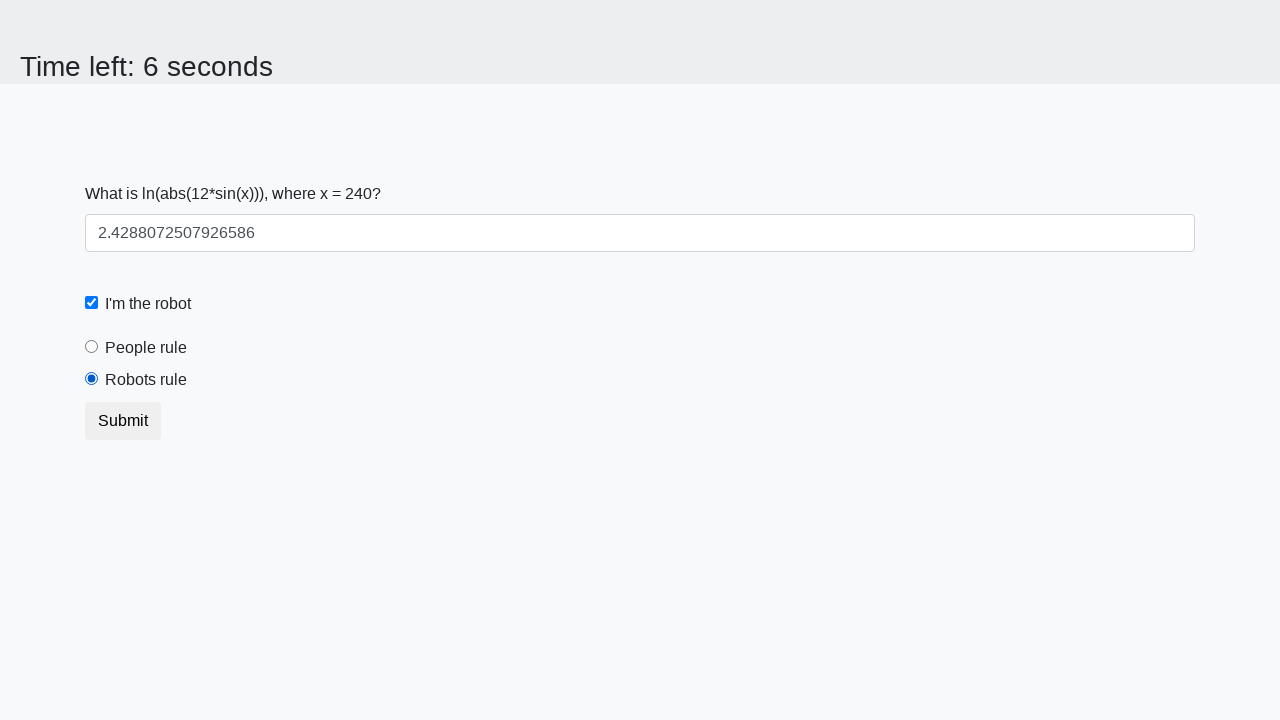

Clicked Submit button to submit the form at (123, 421) on button.btn
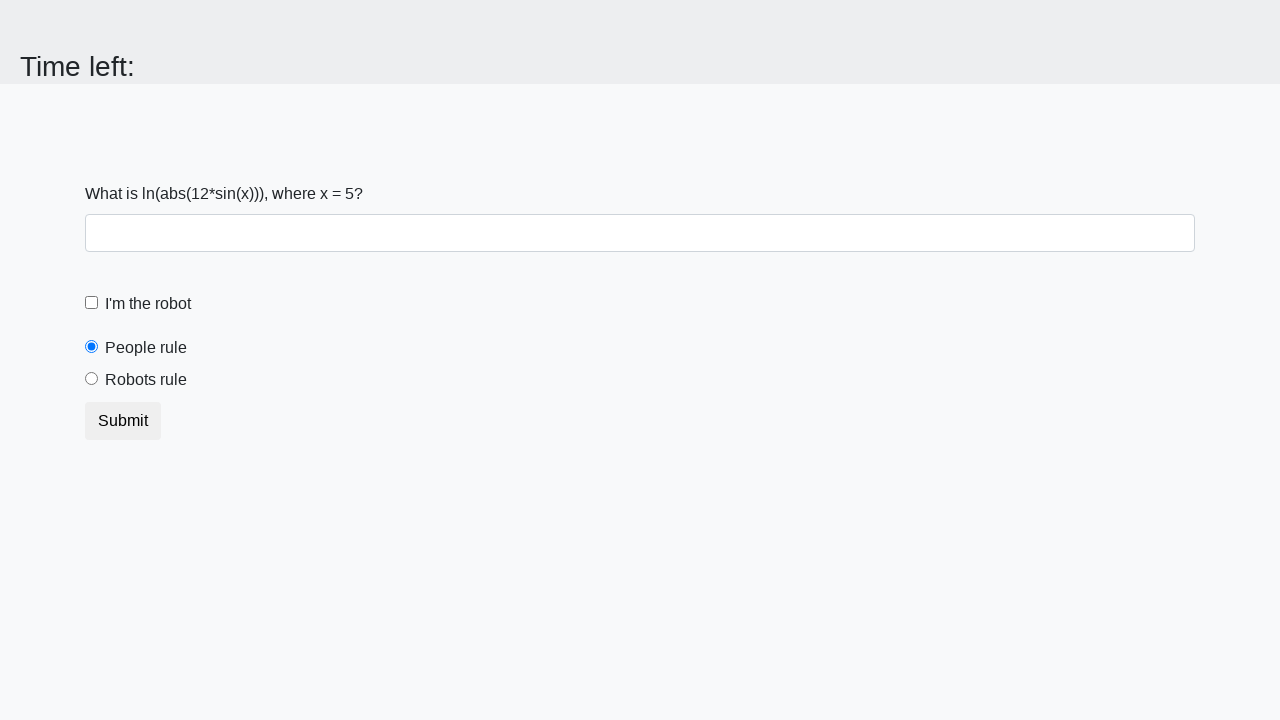

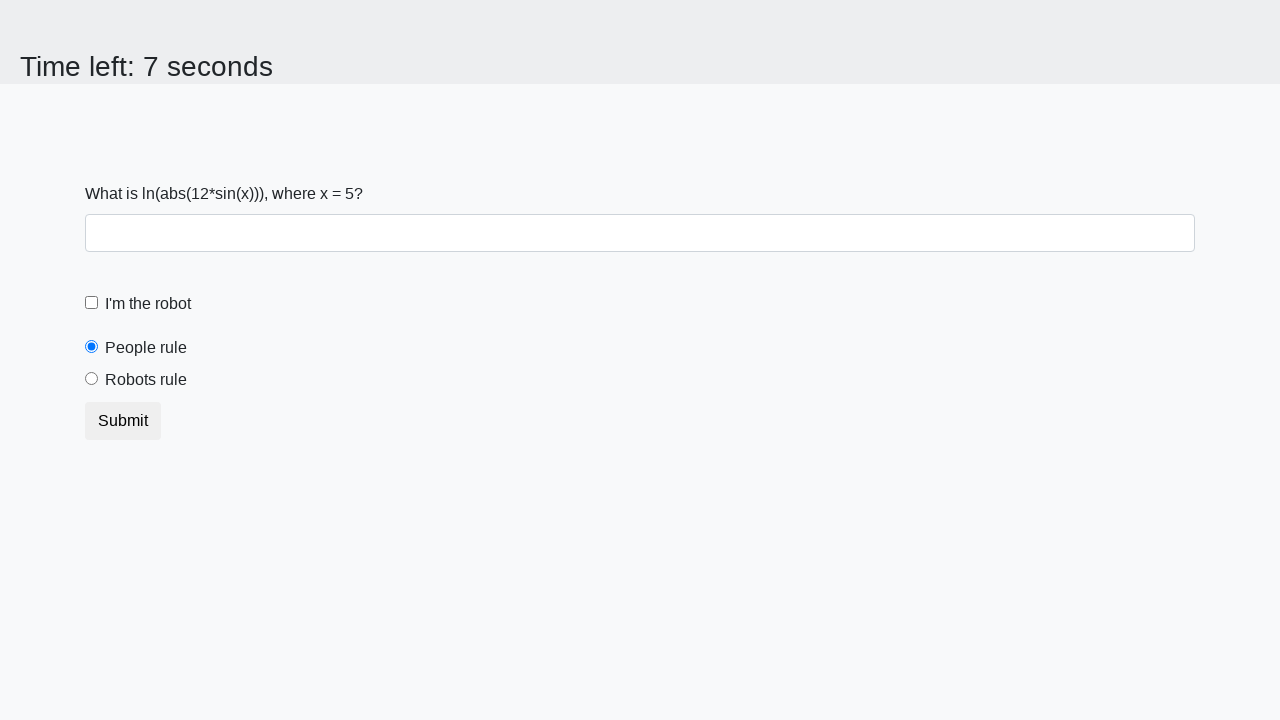